Tests adding an employee with whitespace in name fields

Starting URL: https://demoqa.com/webtables

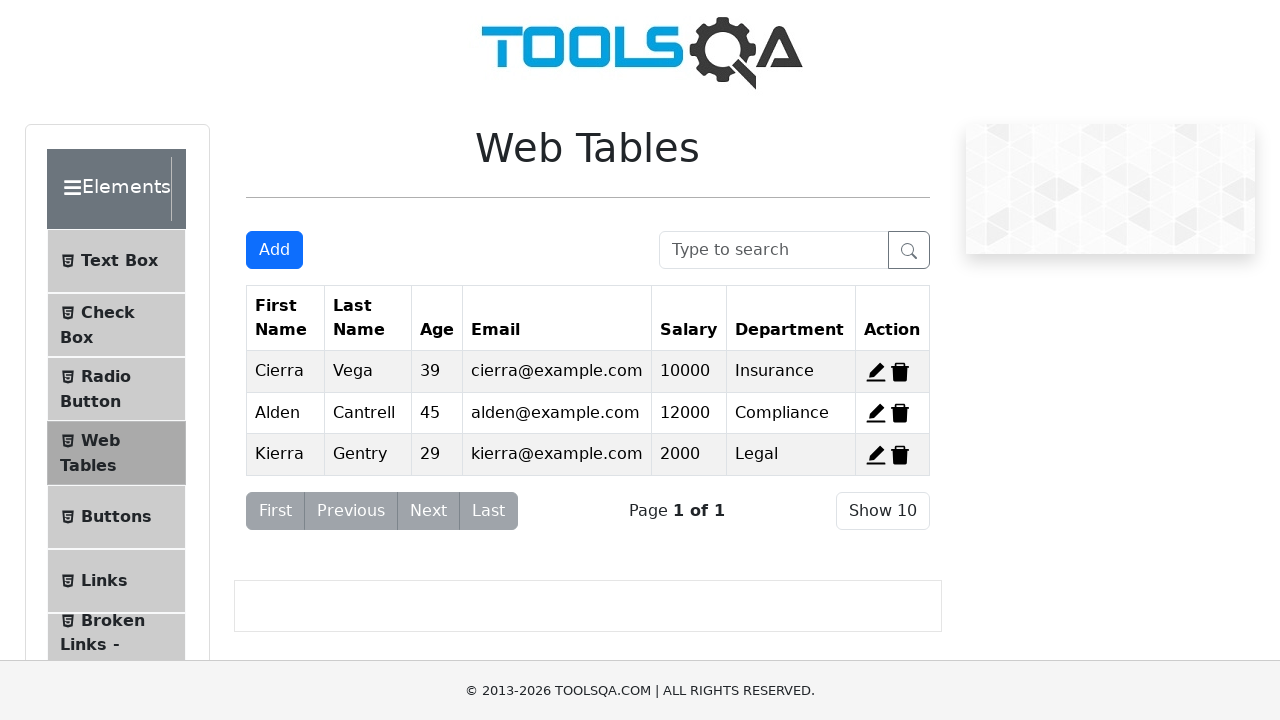

Clicked Add button to open employee registration form at (274, 250) on #addNewRecordButton
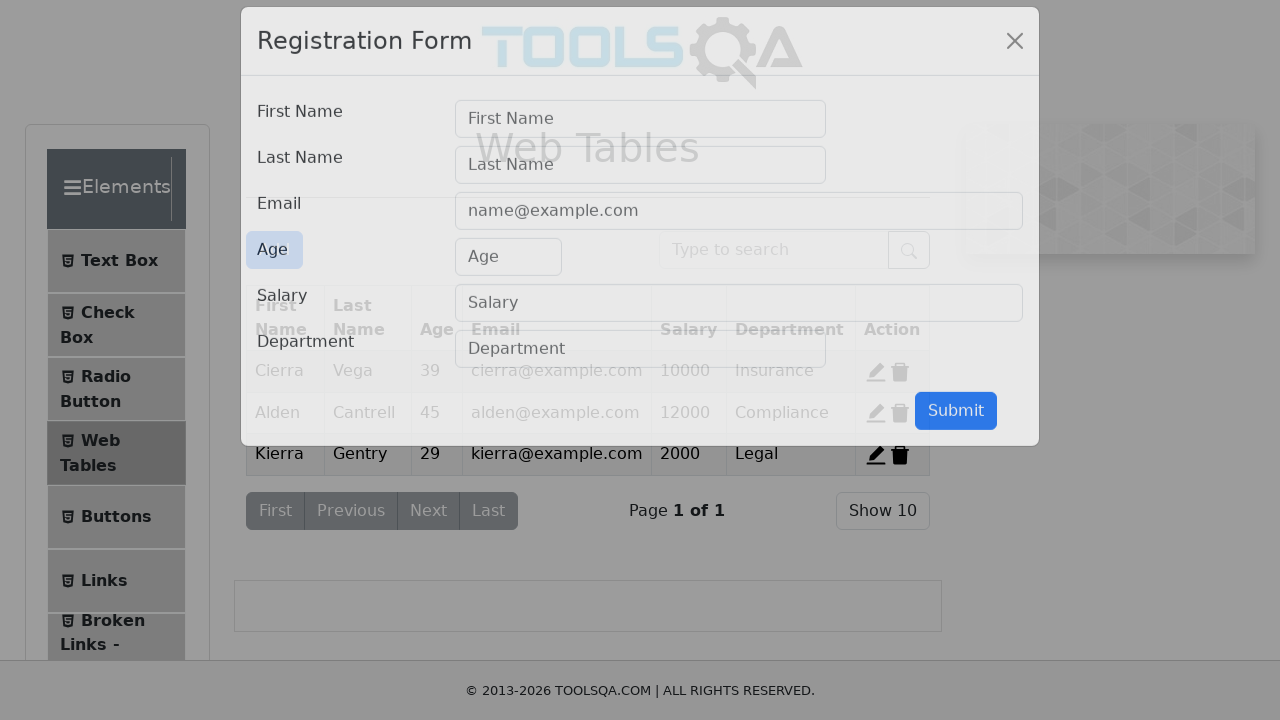

Form modal appeared
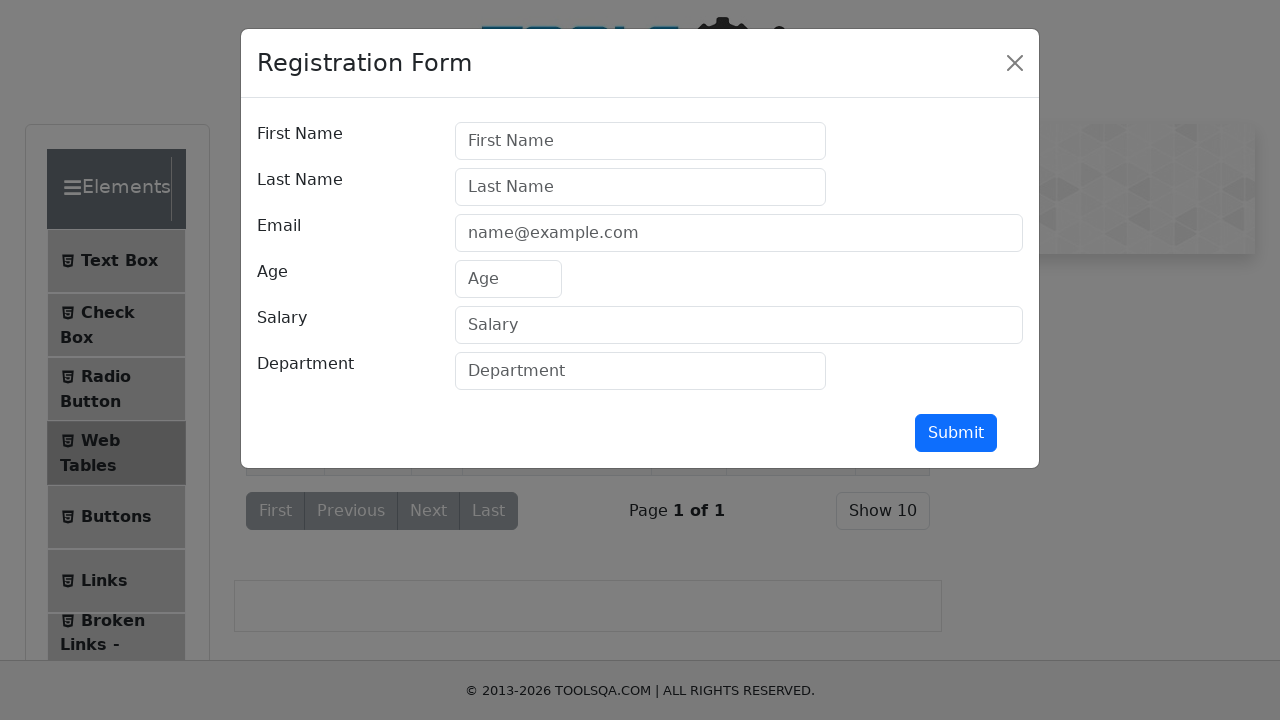

Filled first name field with whitespace prefix: '   Ahed' on #firstName
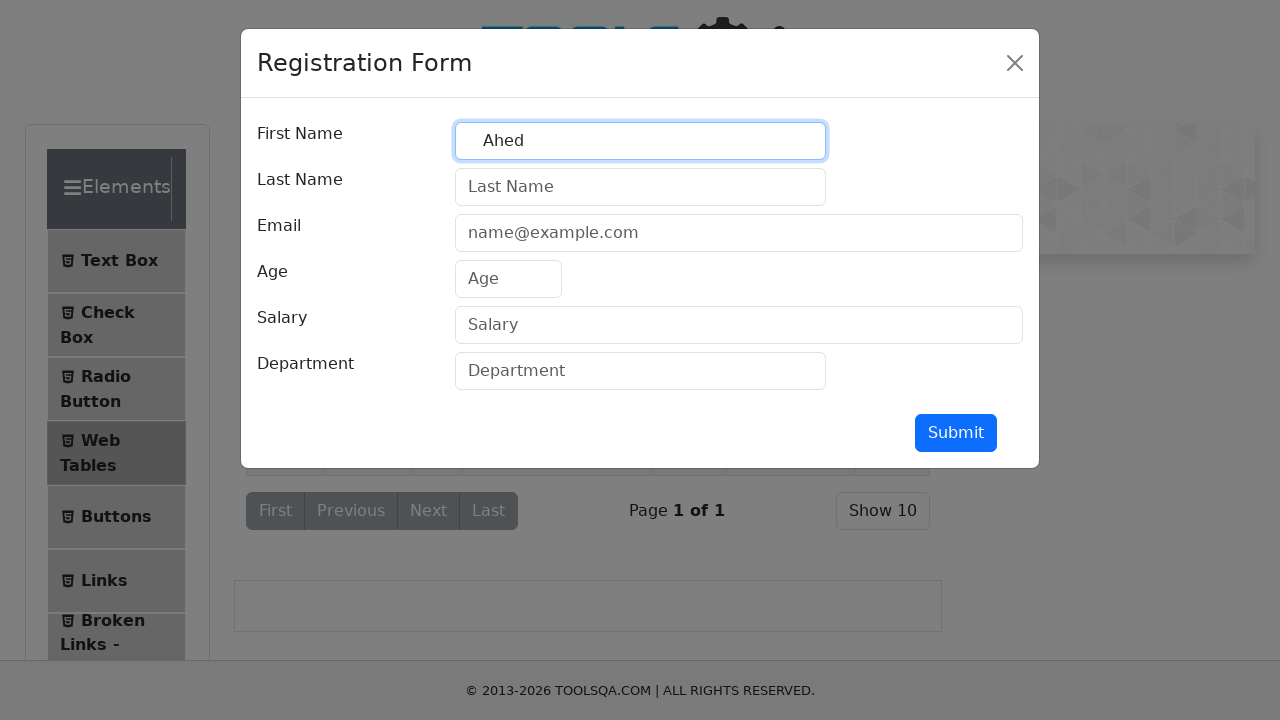

Filled last name field with surrounding whitespace: '  kh  ' on #lastName
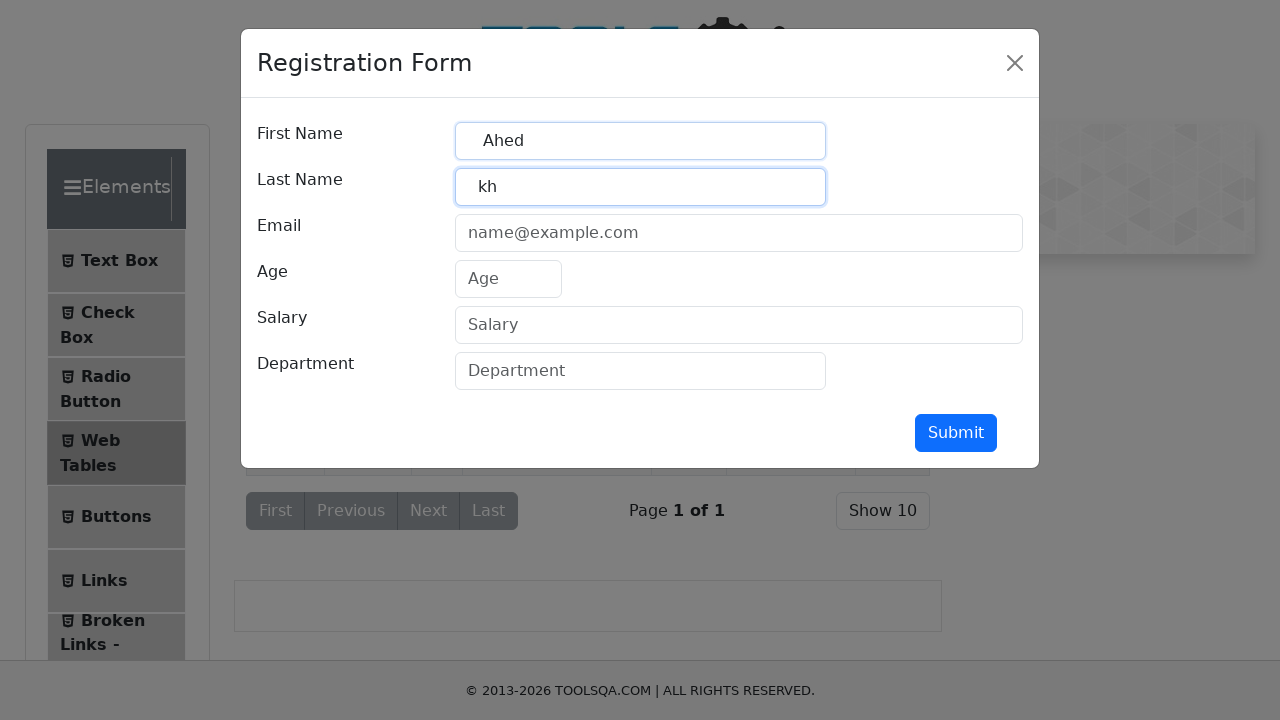

Filled email field with 'ahed.kh@example.com' on #userEmail
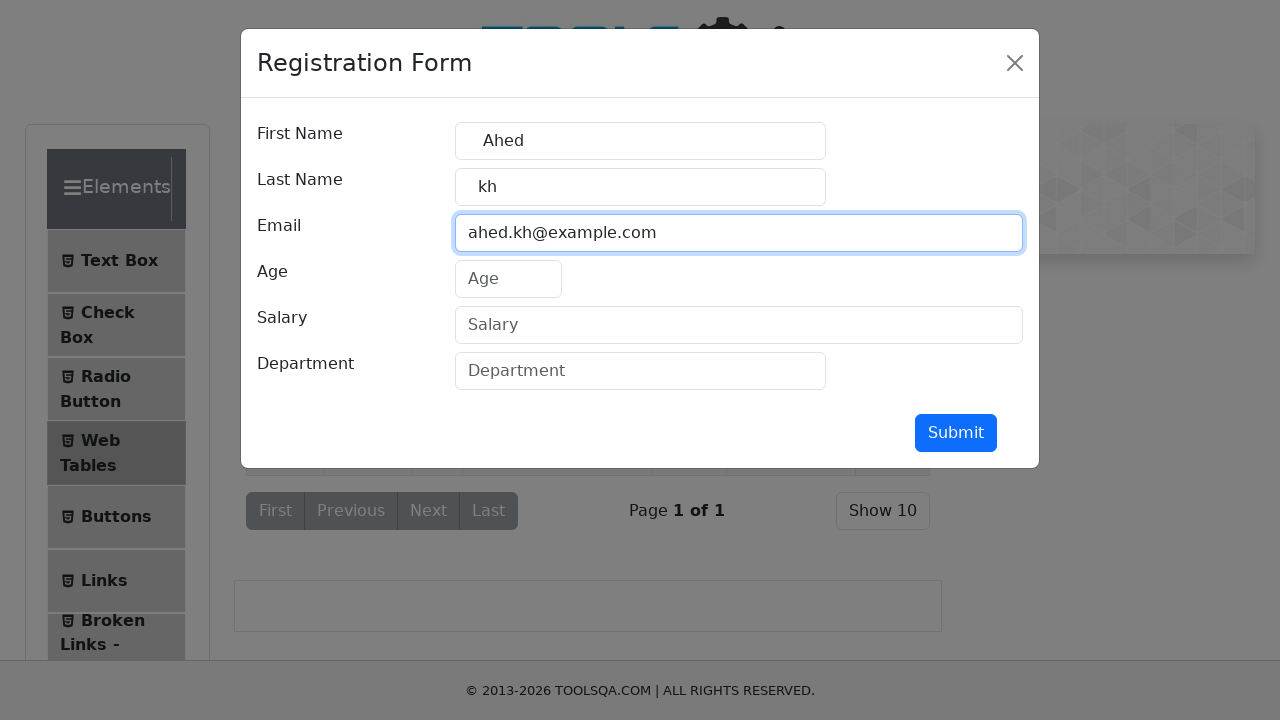

Filled age field with '30' on #age
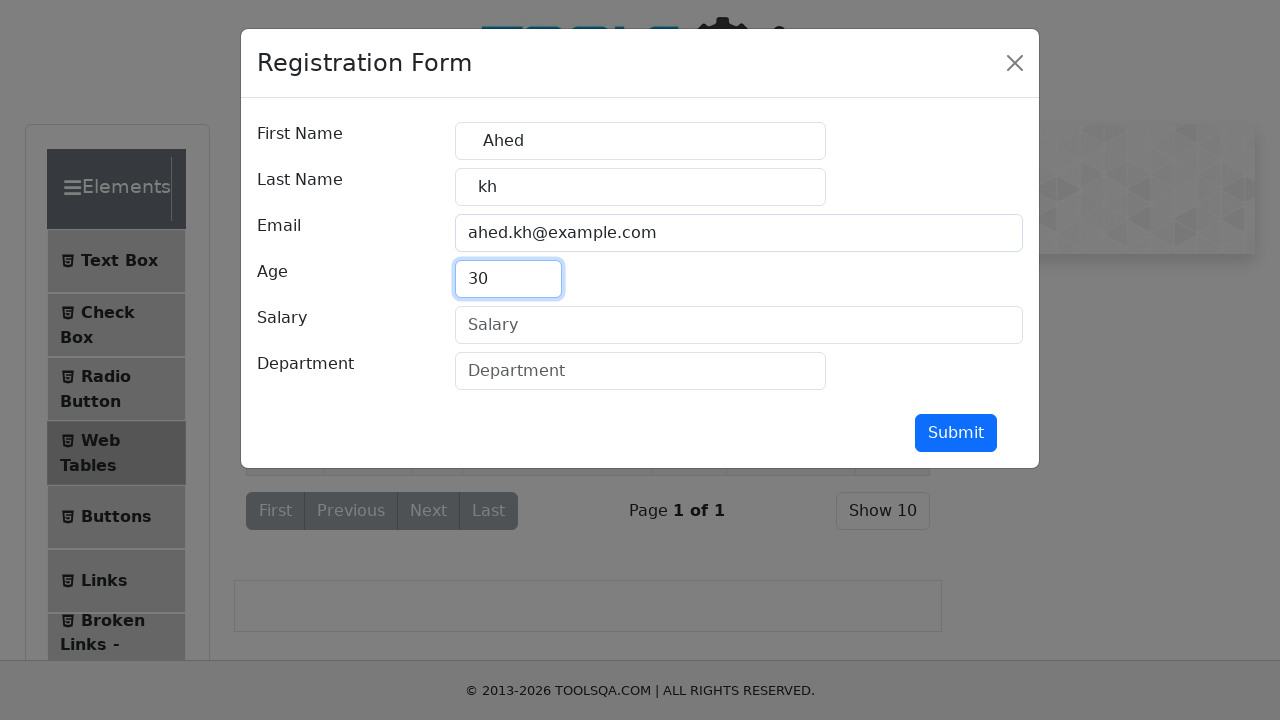

Filled salary field with '52000' on #salary
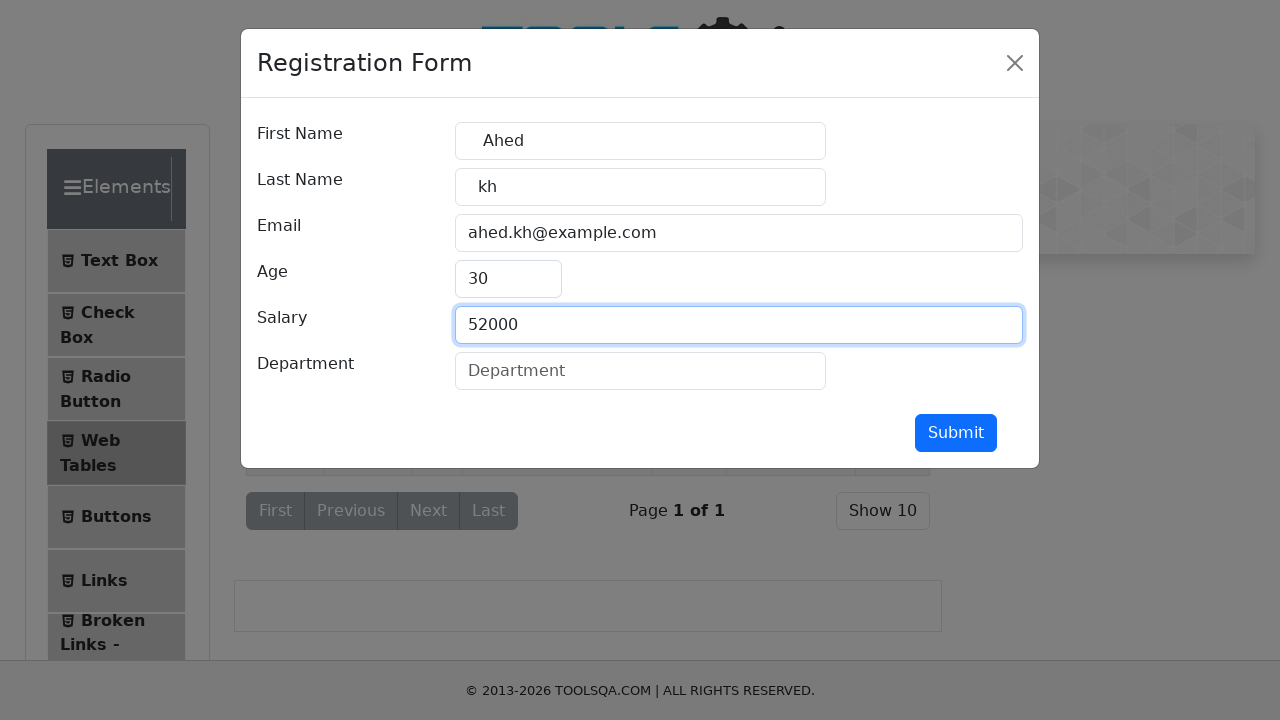

Filled department field with 'IT' on #department
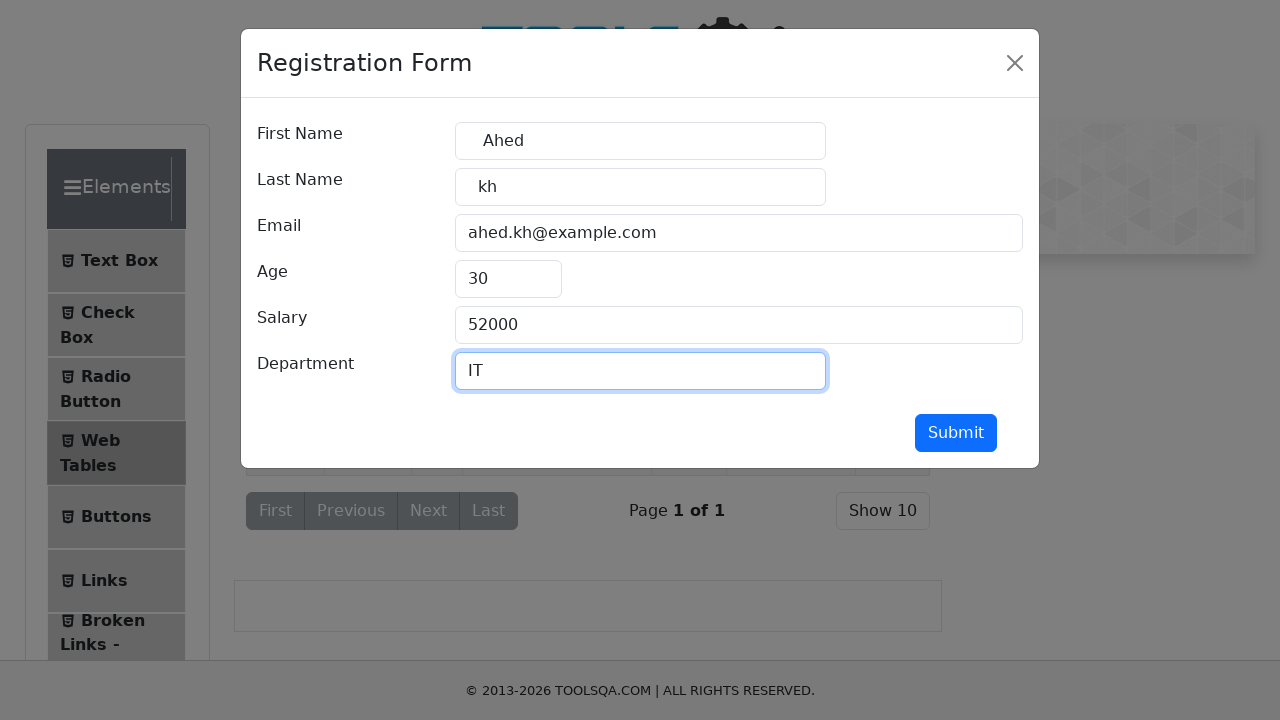

Clicked submit button to register employee with whitespace in name fields at (956, 433) on #submit
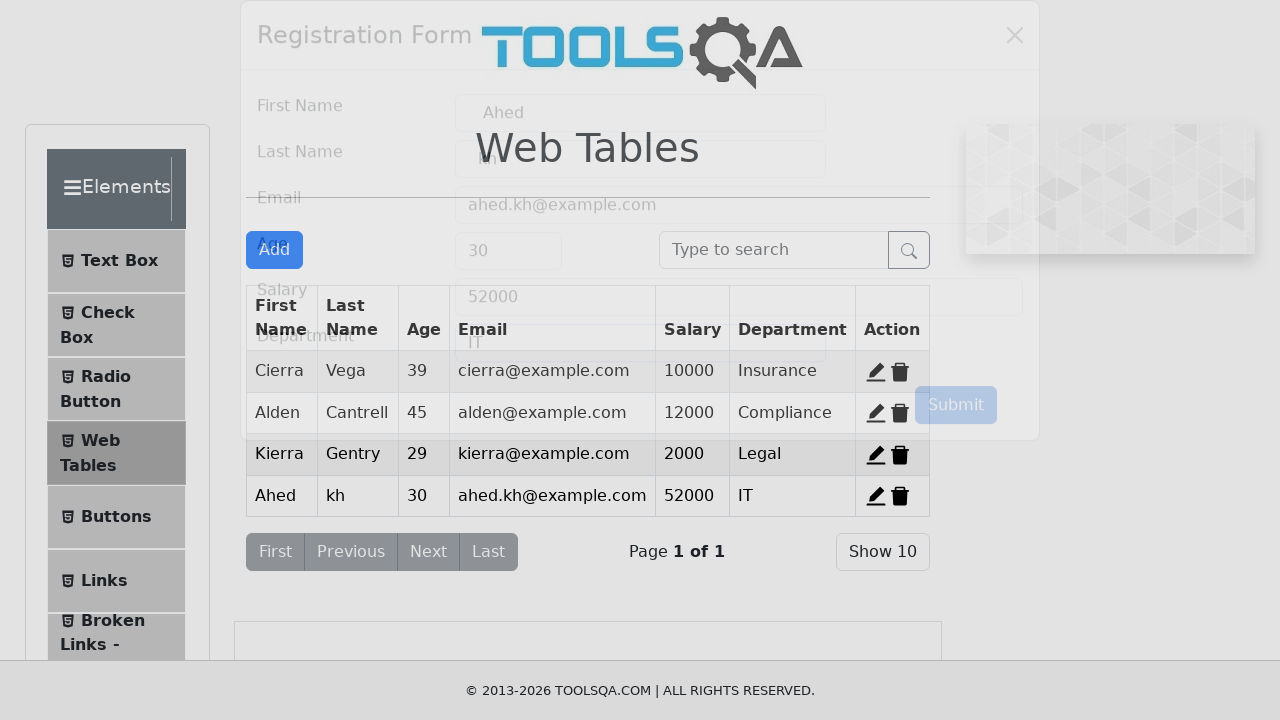

Form modal closed and employee registration completed
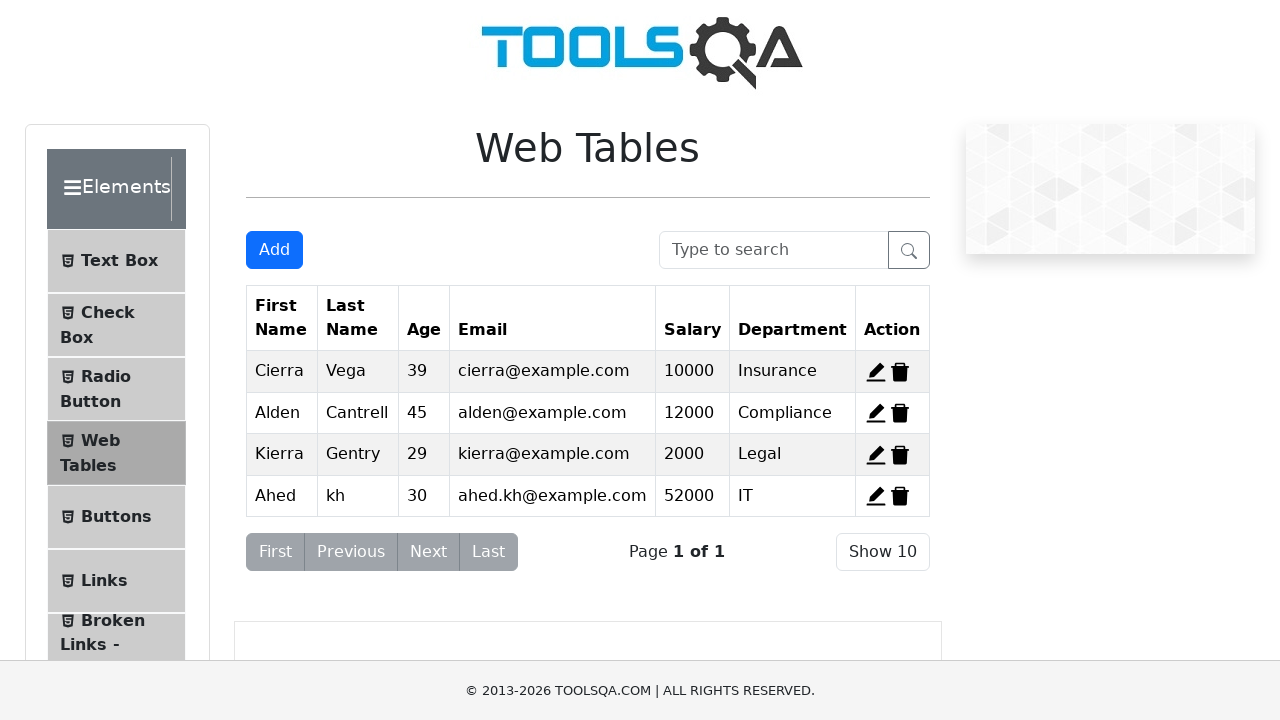

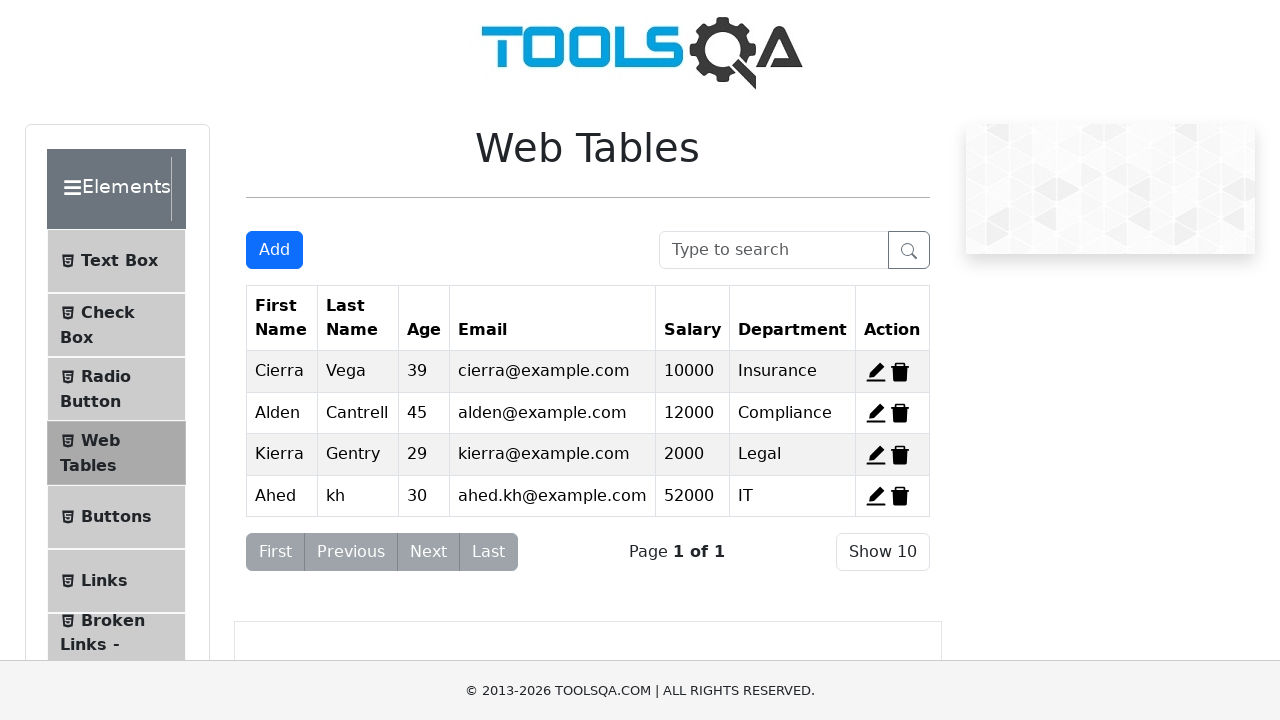